Tests mouse actions on a demo page by performing double-click, right-click, and regular click operations on different buttons, then verifies that confirmation messages appear for each action.

Starting URL: https://demoqa.com/buttons

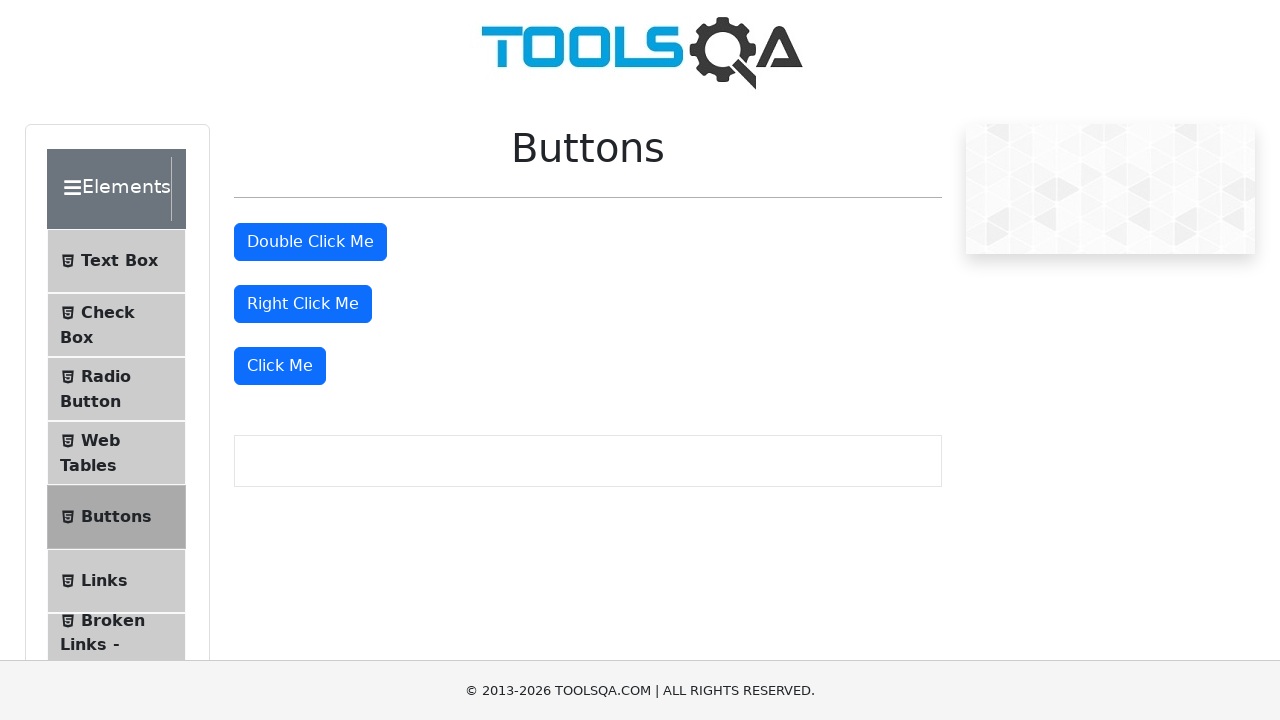

Double-clicked the double click button at (310, 242) on #doubleClickBtn
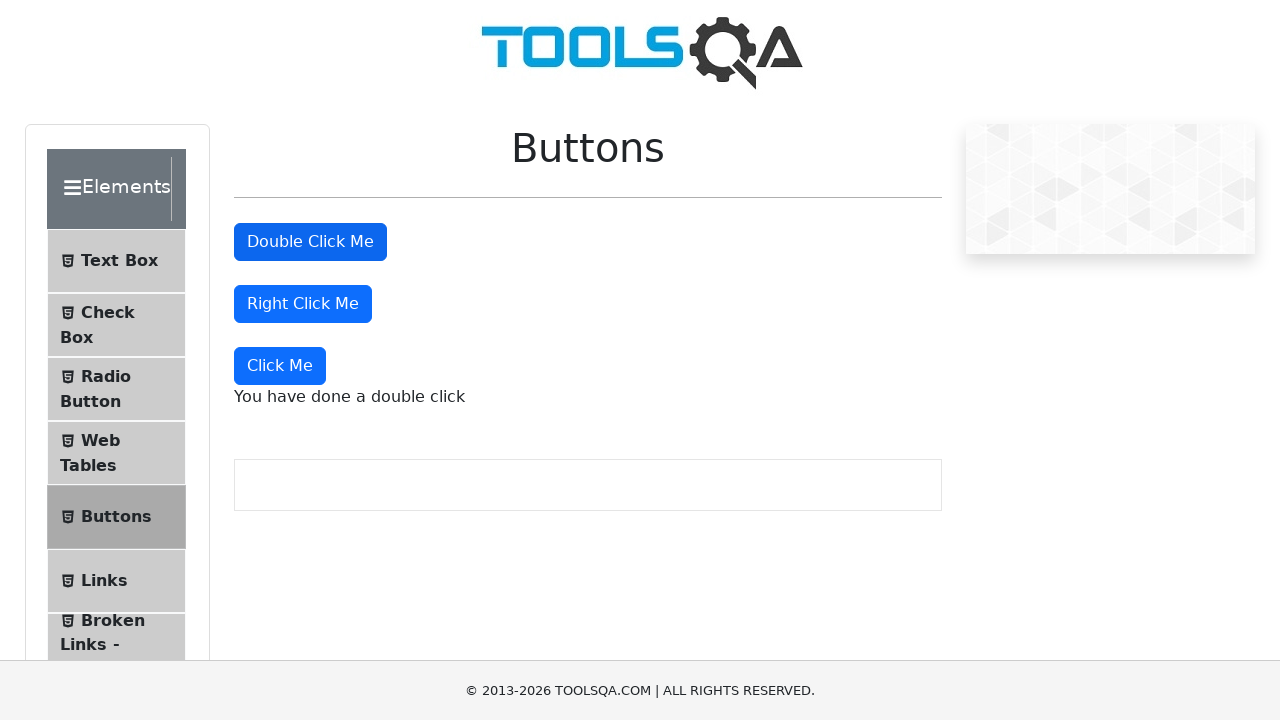

Right-clicked the right click button at (303, 304) on #rightClickBtn
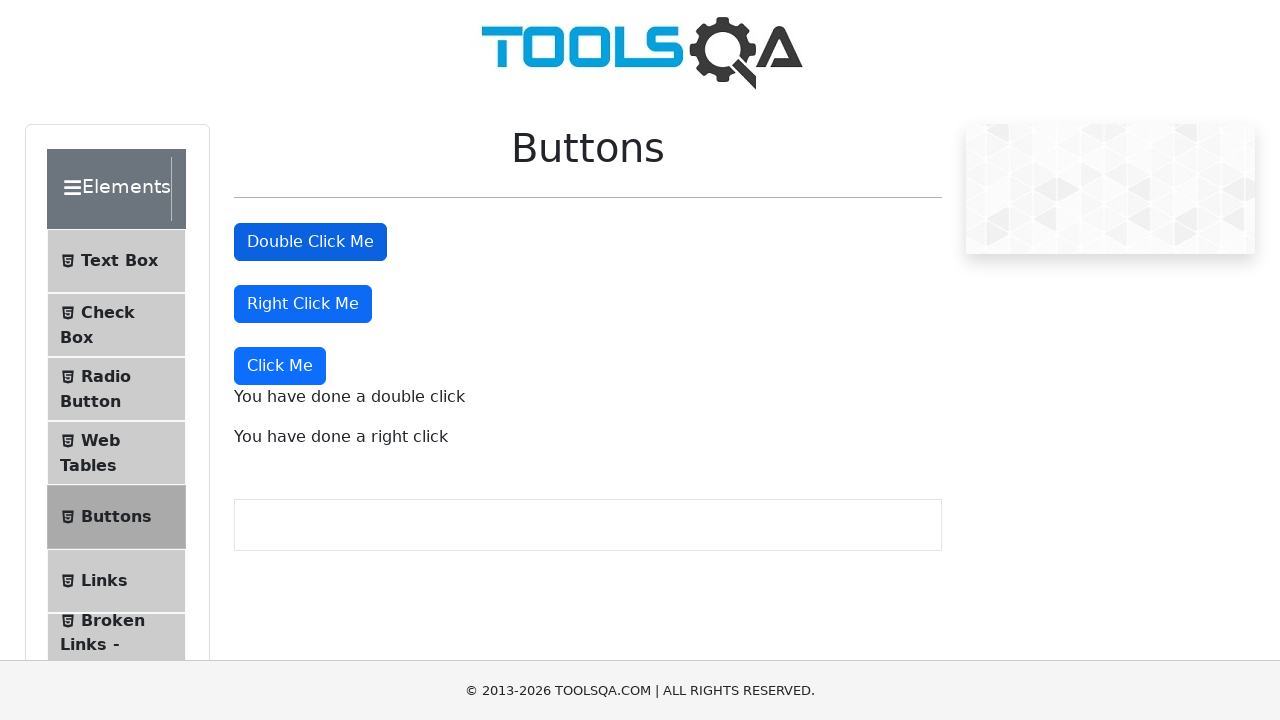

Clicked the regular click button at (280, 366) on //div[@class='mt-4'][2]/button
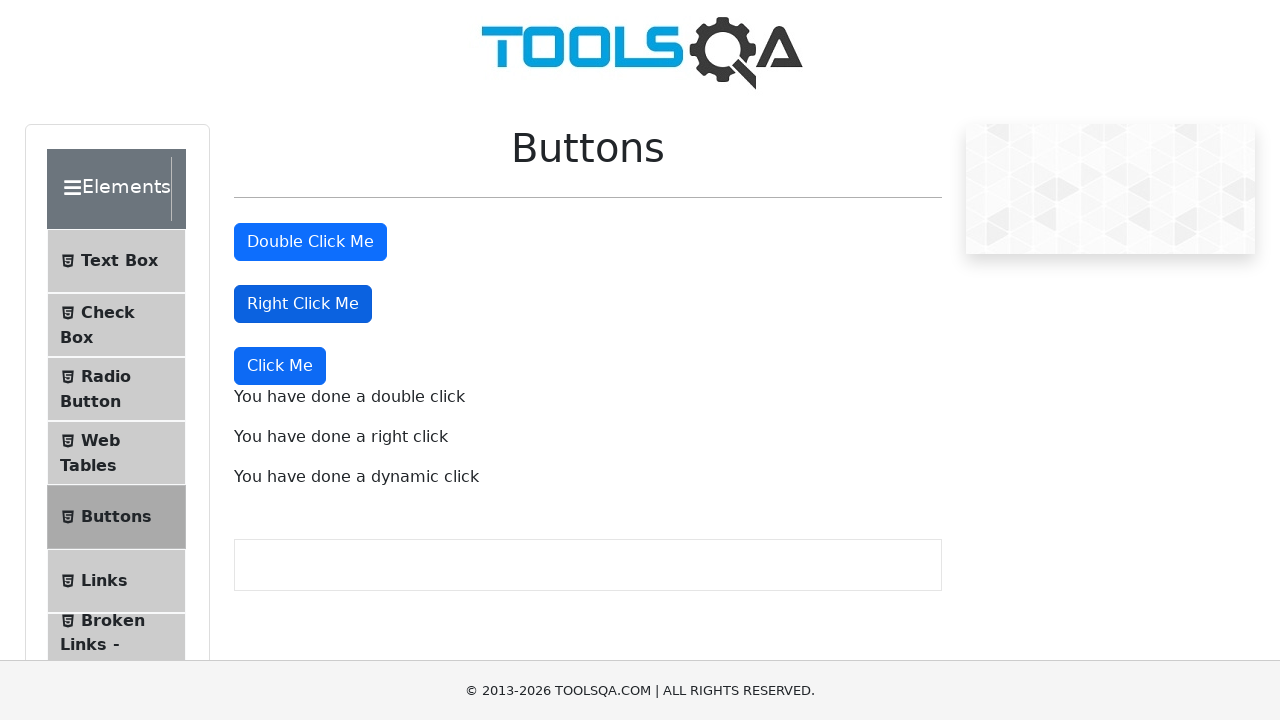

Scrolled to dynamic click message
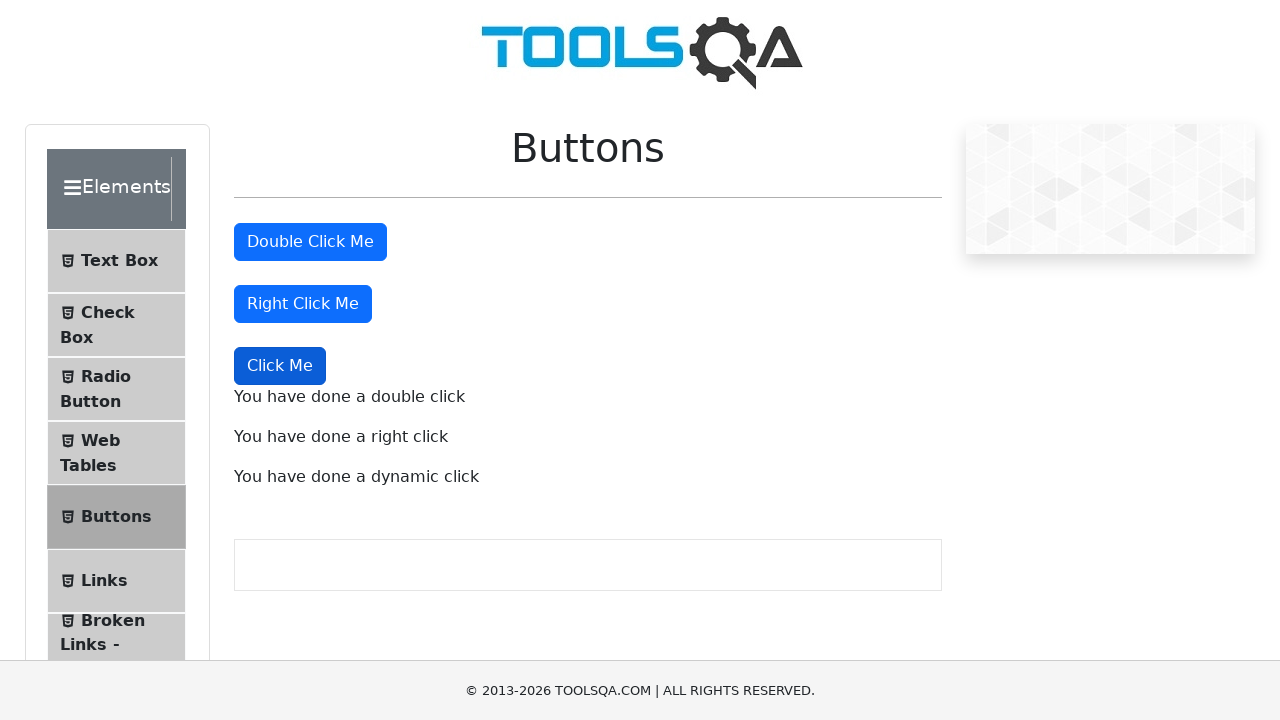

Right-click confirmation message appeared
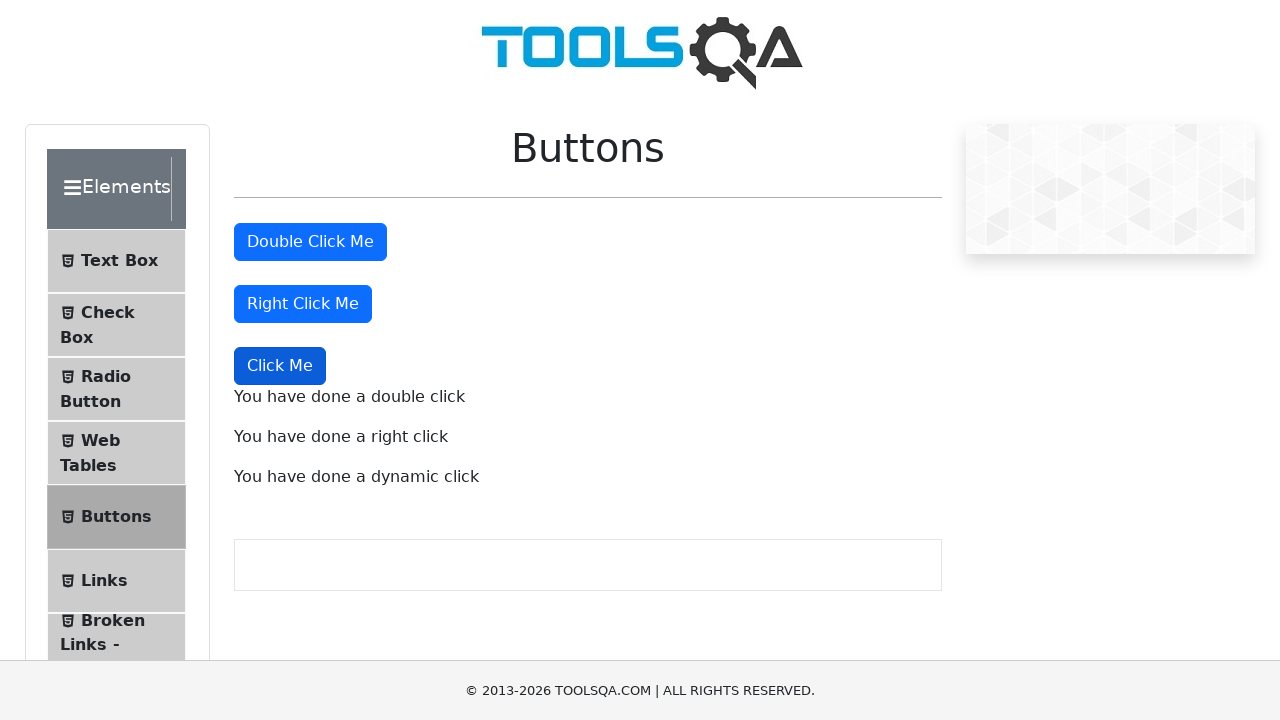

Double-click confirmation message appeared
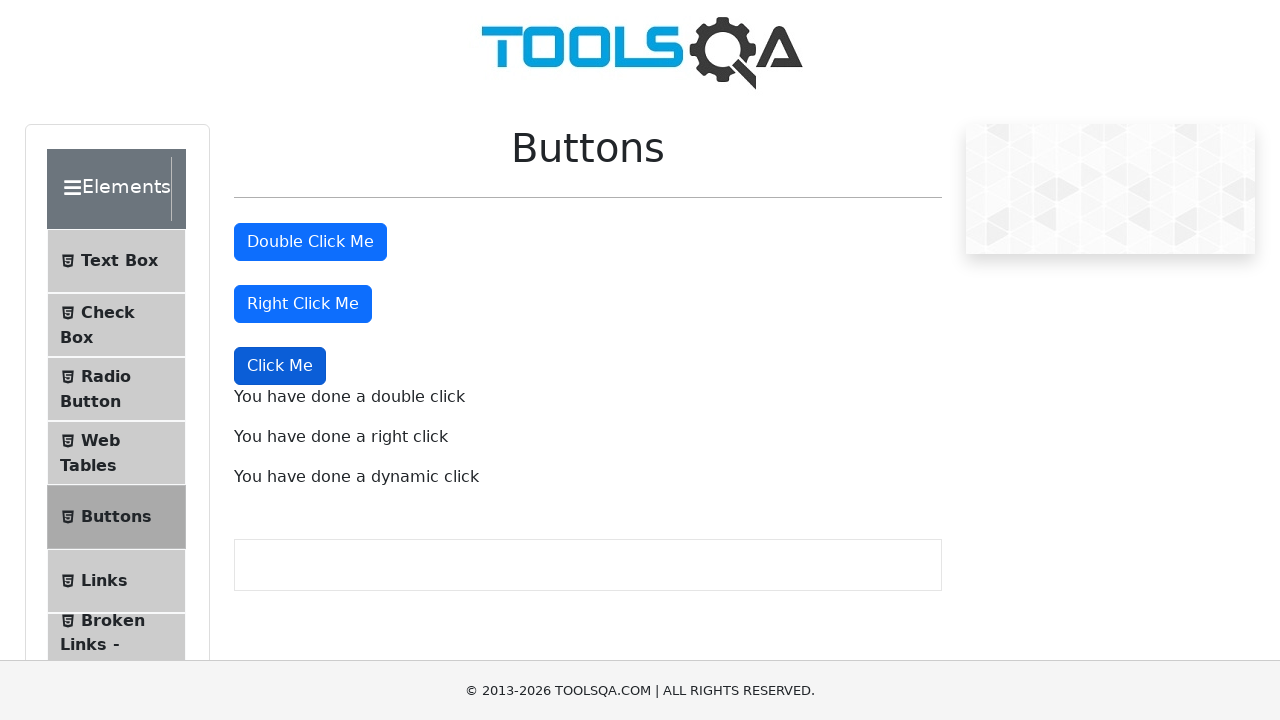

Dynamic click confirmation message appeared
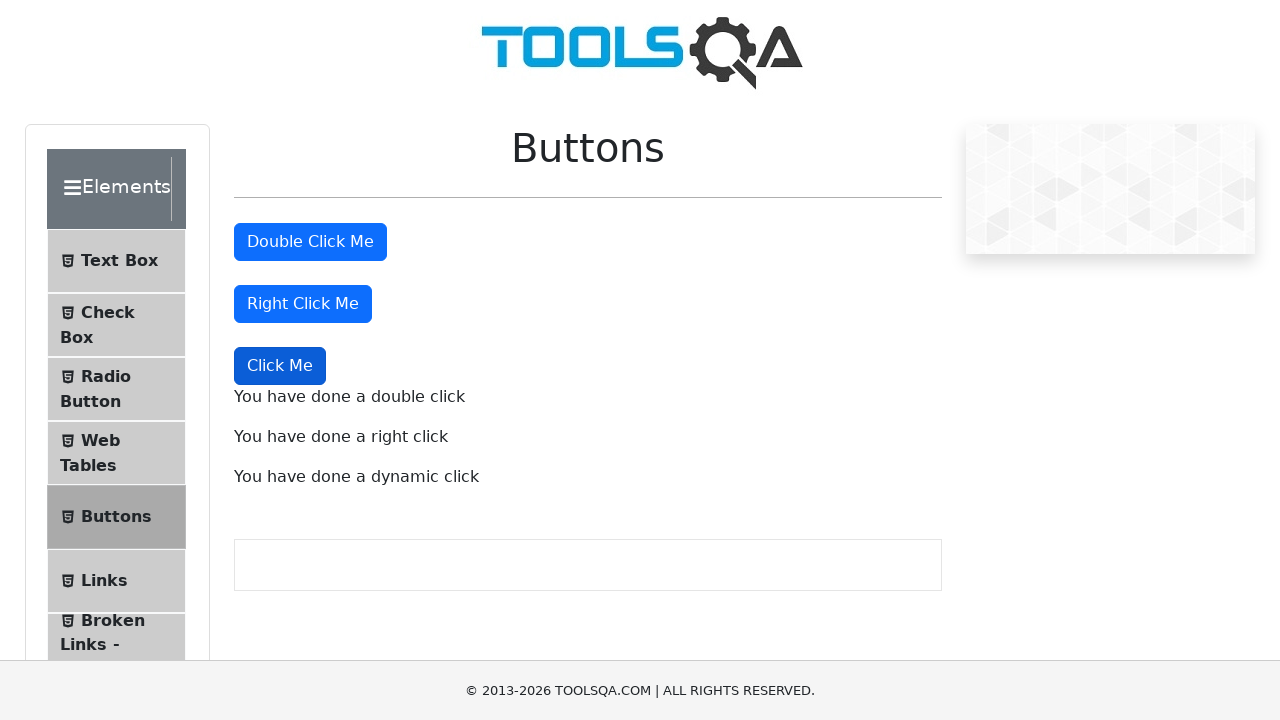

Verified right-click confirmation message is visible
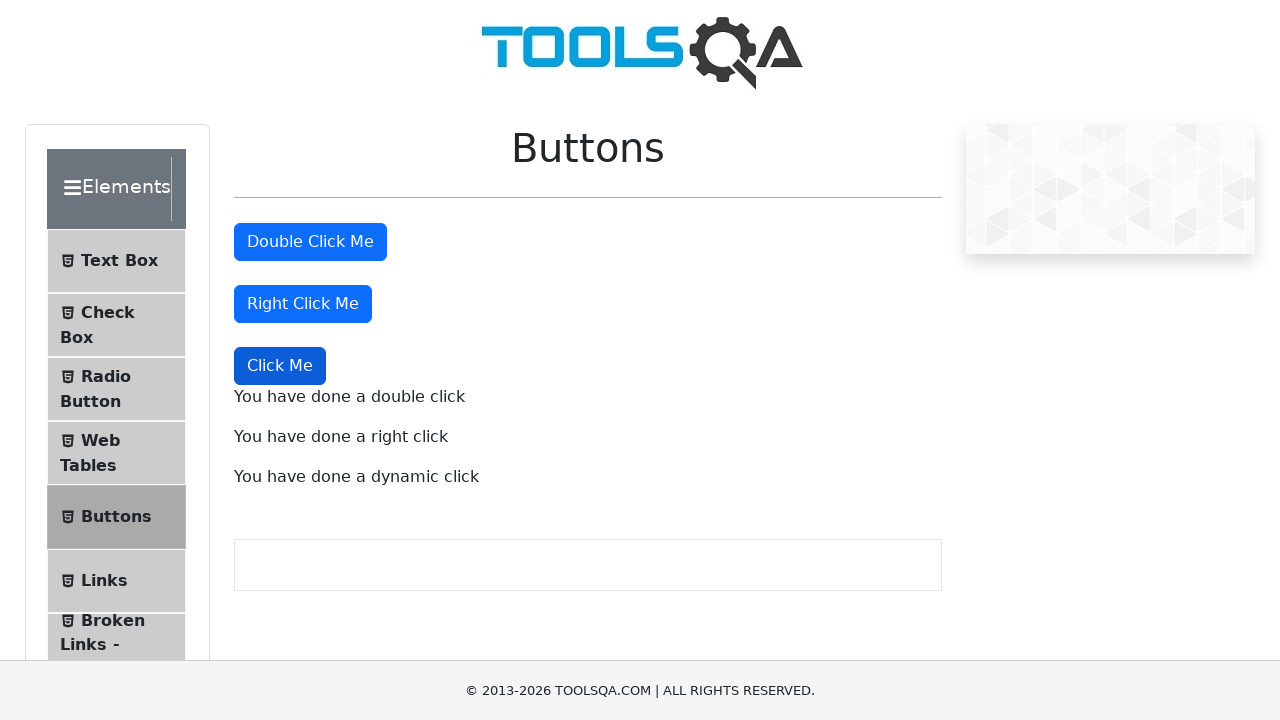

Verified double-click confirmation message is visible
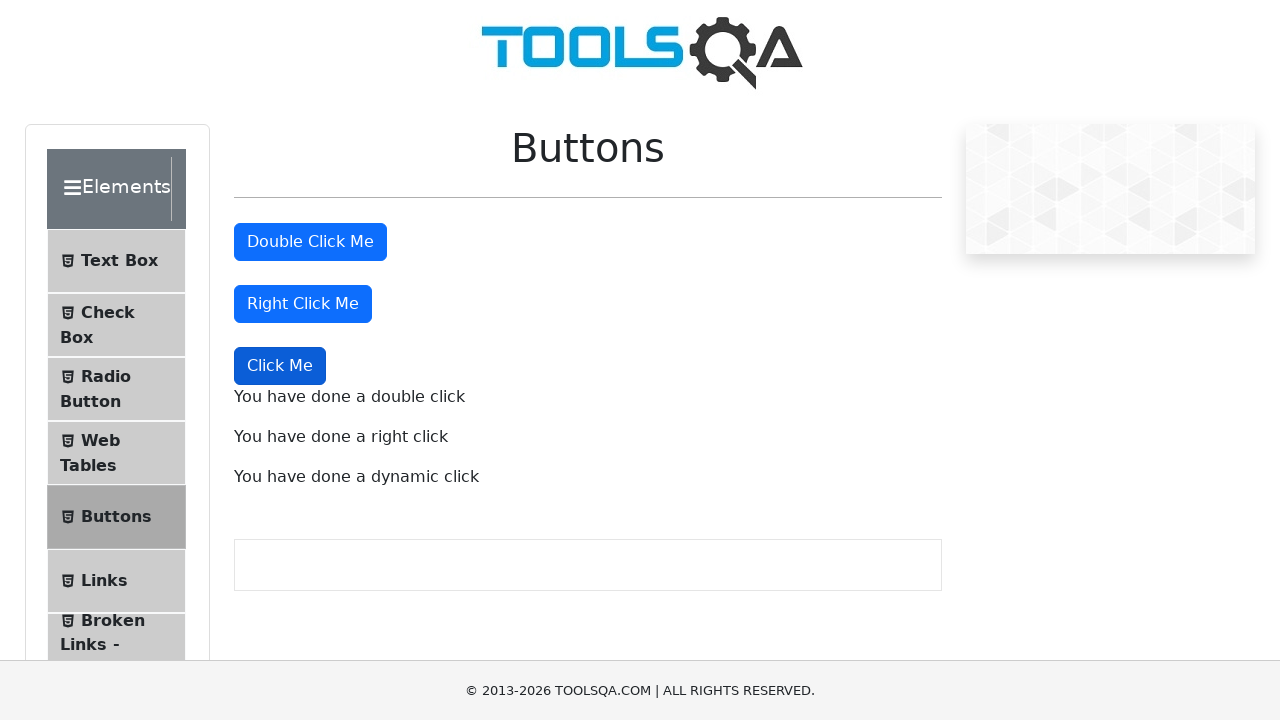

Verified dynamic click confirmation message is visible
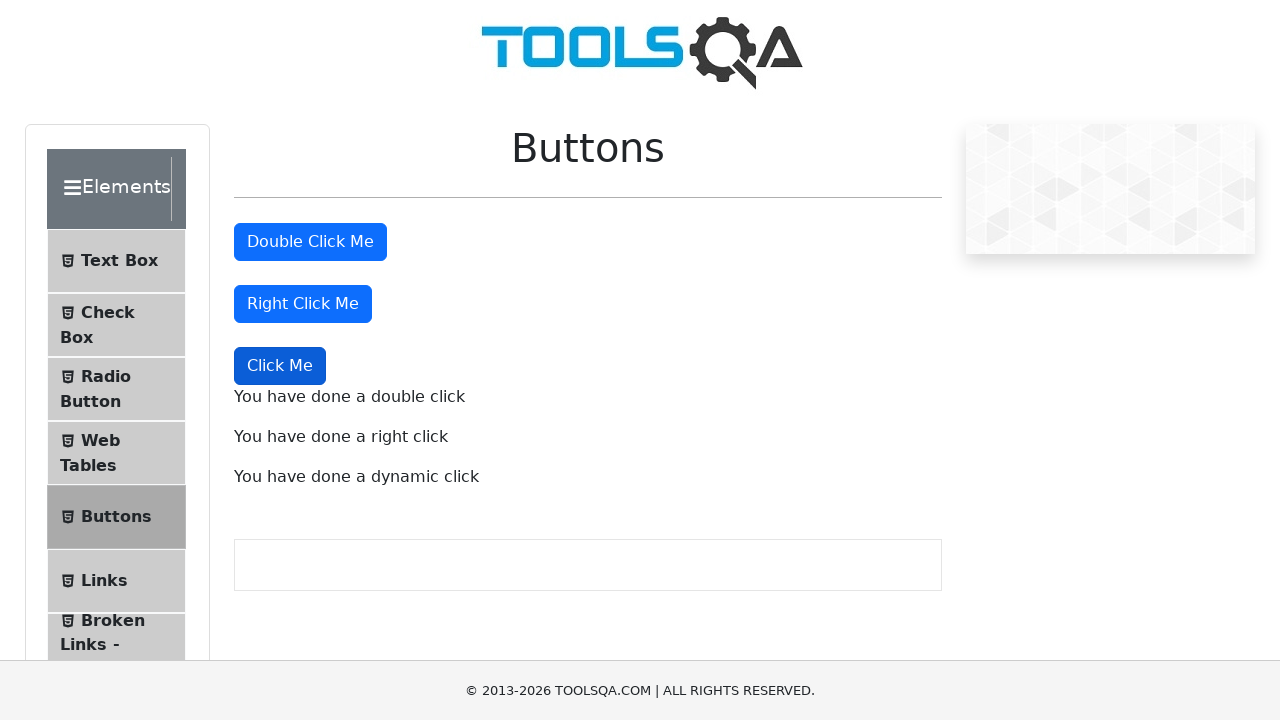

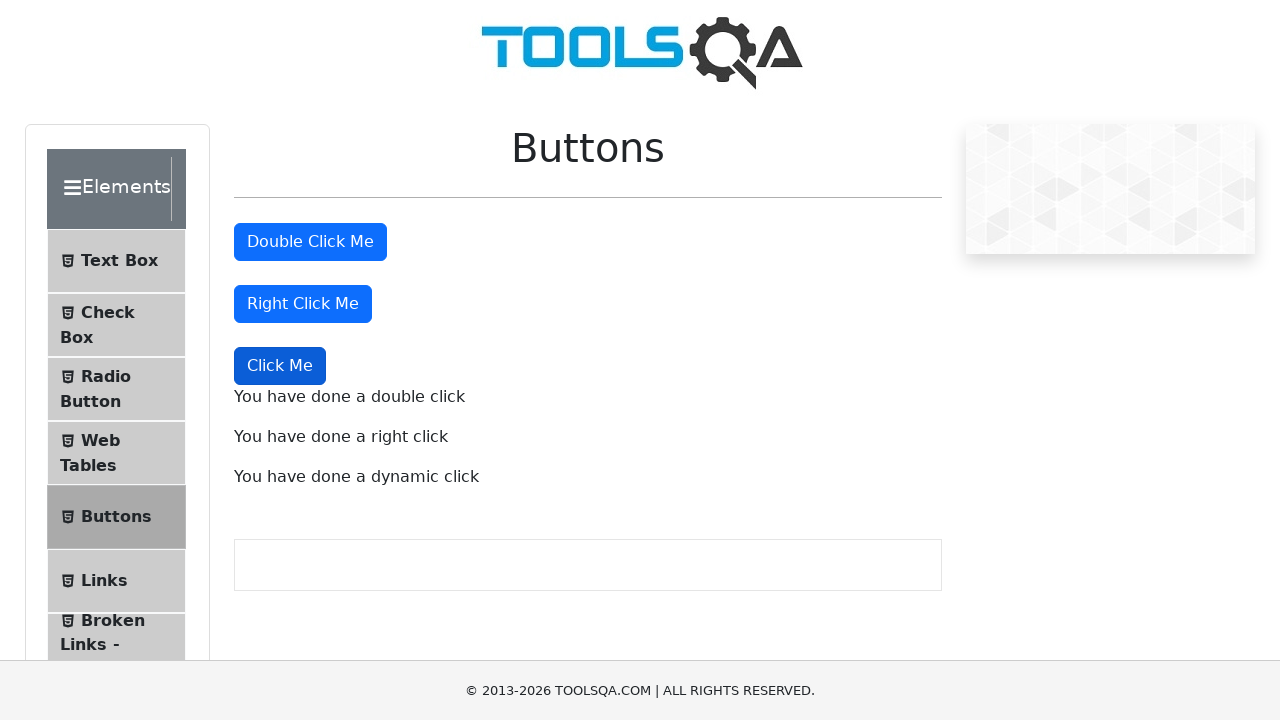